Tests all text box fields on DemoQA by filling full name, email, current address, and permanent address, then submitting the form

Starting URL: https://demoqa.com/text-box

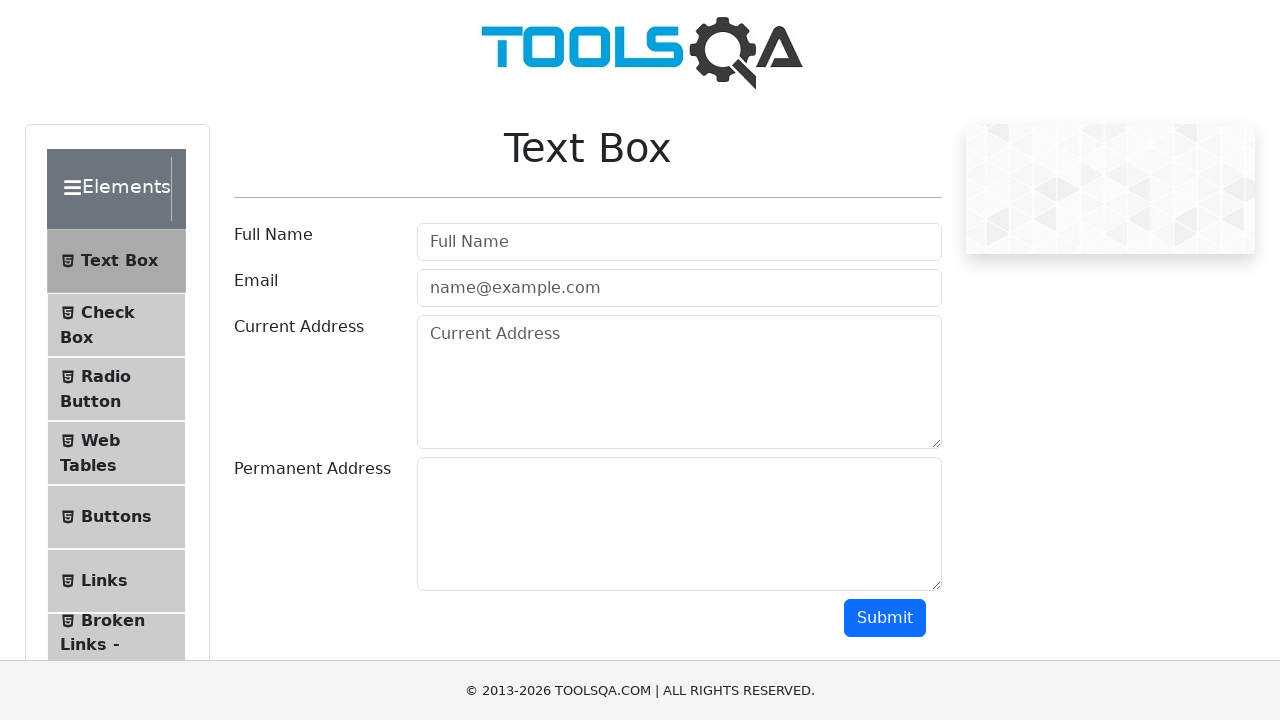

Filled full name field with 'Natalia' on #userName
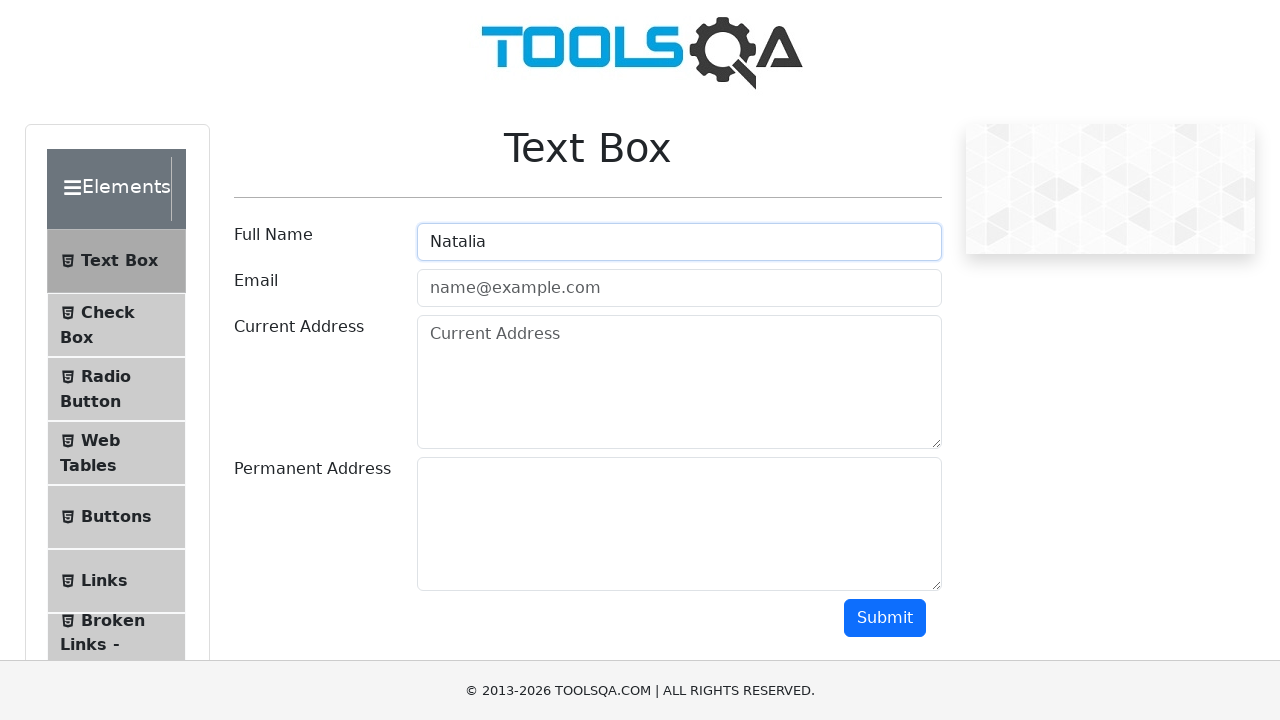

Filled email field with 'natalia@gmail.com' on #userEmail
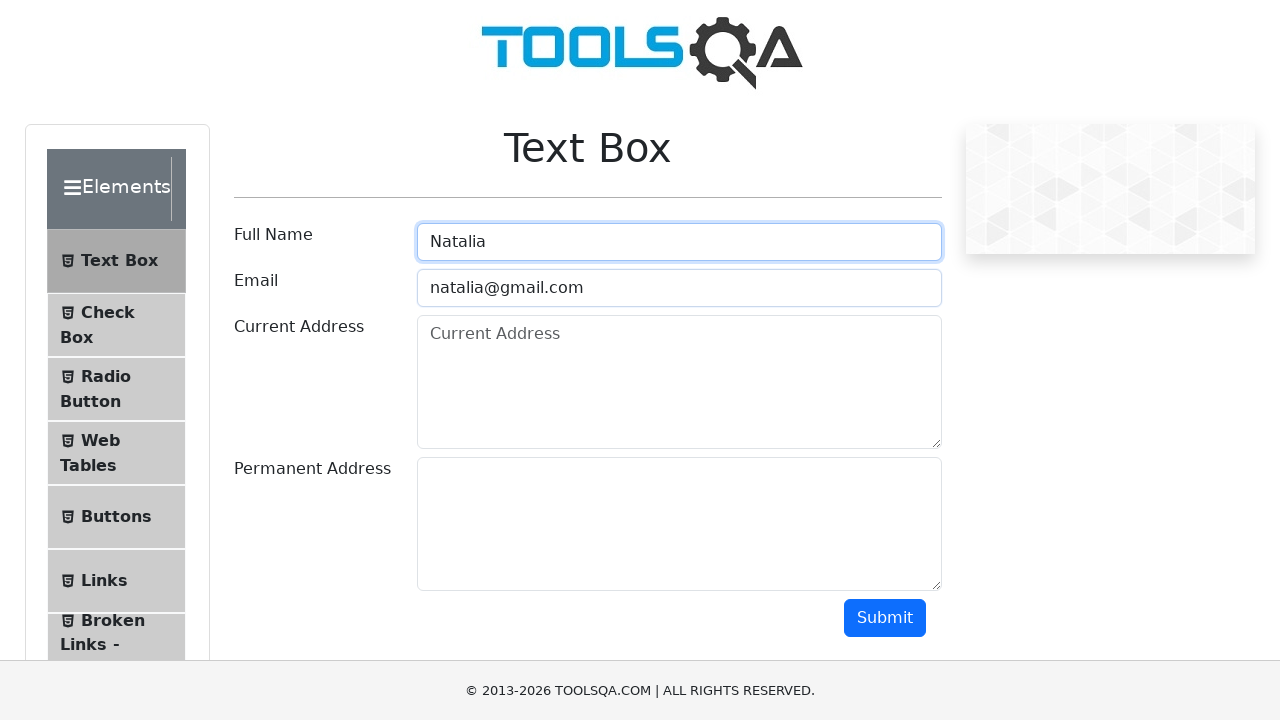

Filled current address field with 'Sciastlivaia' on #currentAddress
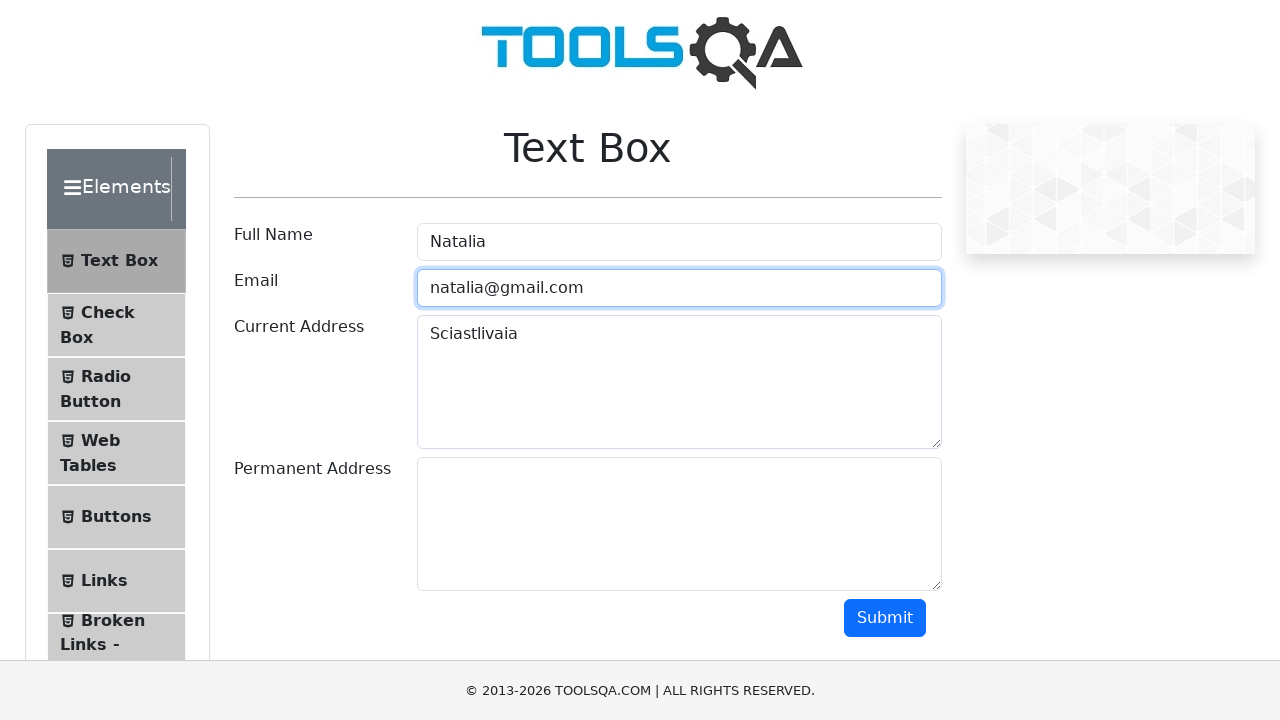

Filled permanent address field with 'Udacia' on #permanentAddress
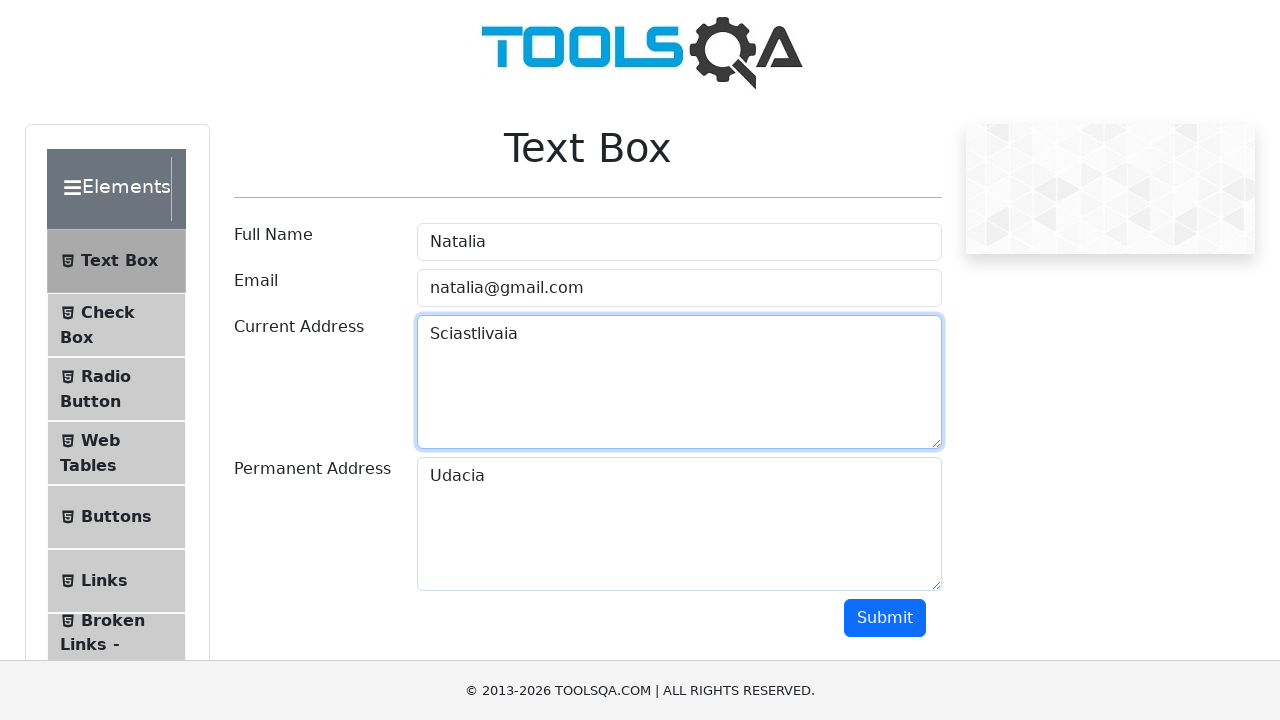

Clicked submit button to submit the form at (885, 618) on #submit
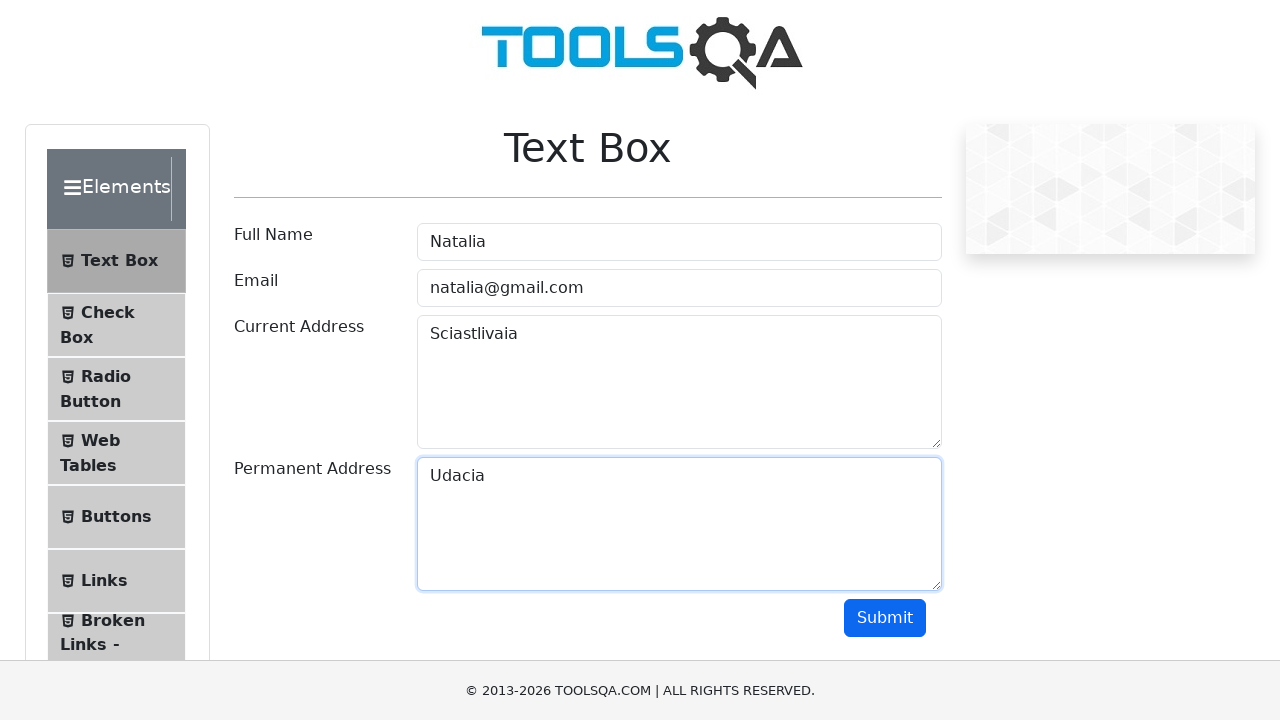

Form submission completed and results displayed
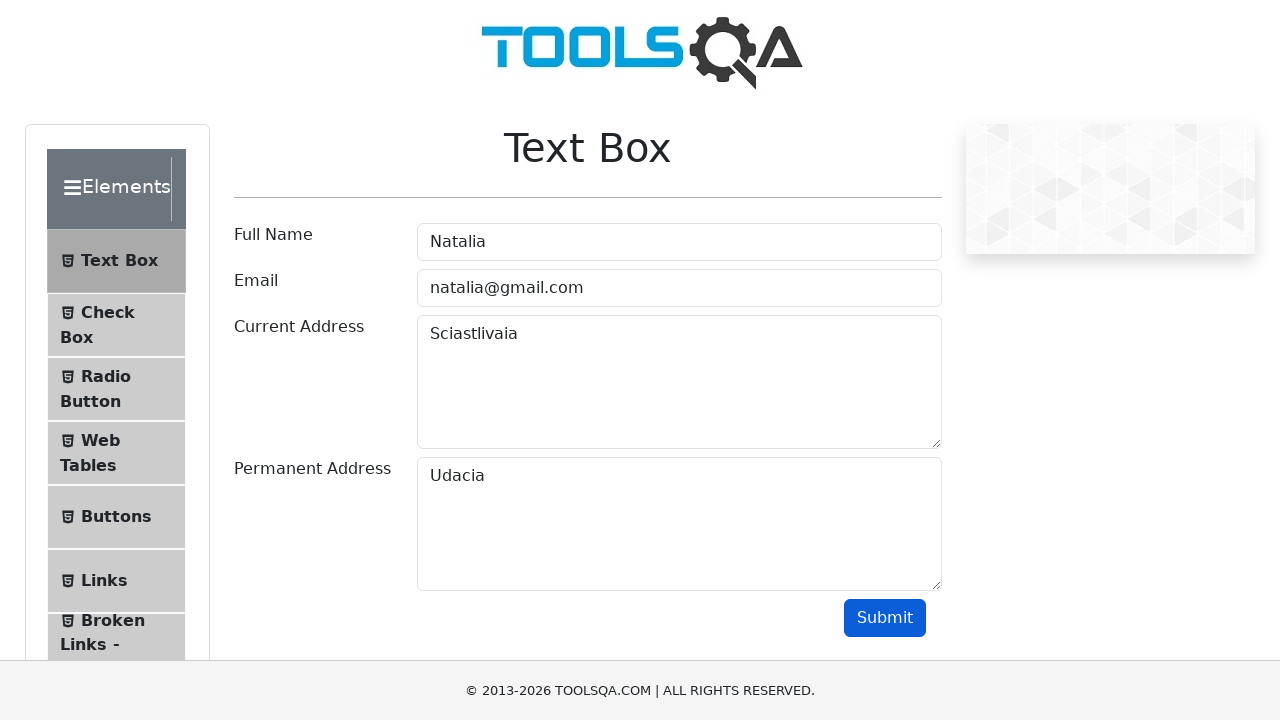

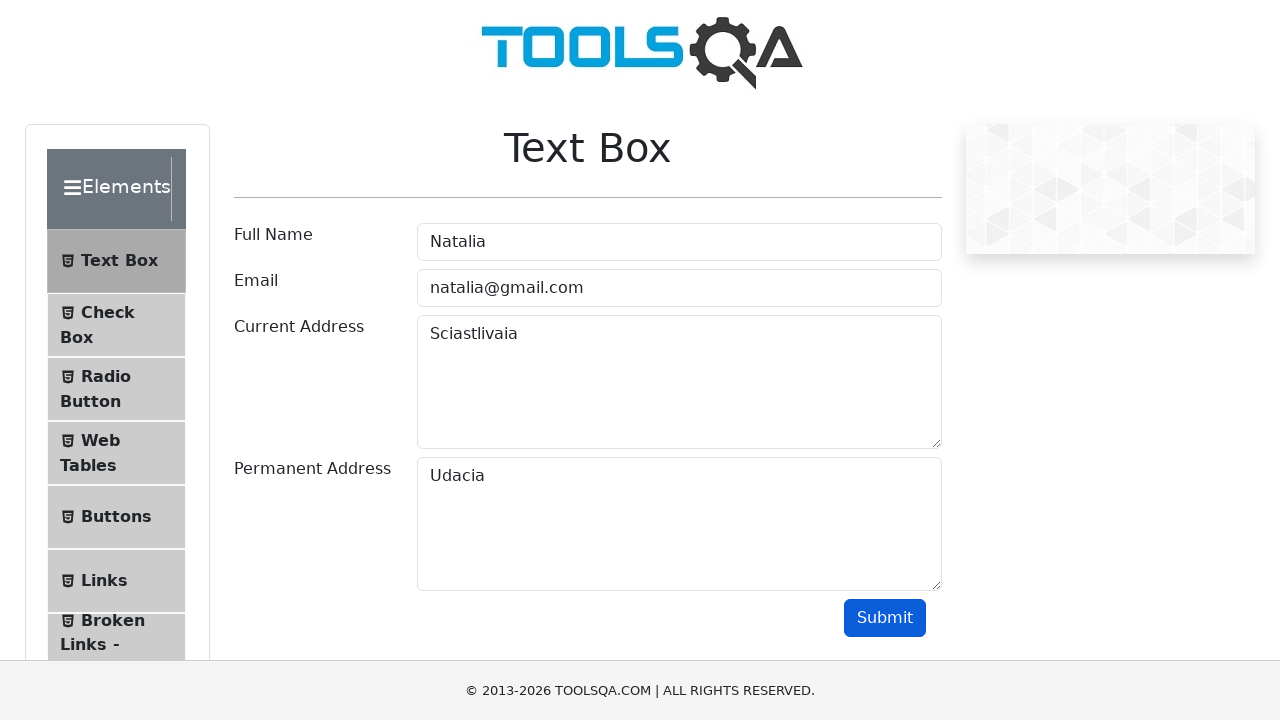